Navigates to hestore.hu and performs a search by entering a query in the search bar and pressing Enter to submit

Starting URL: https://hestore.hu/

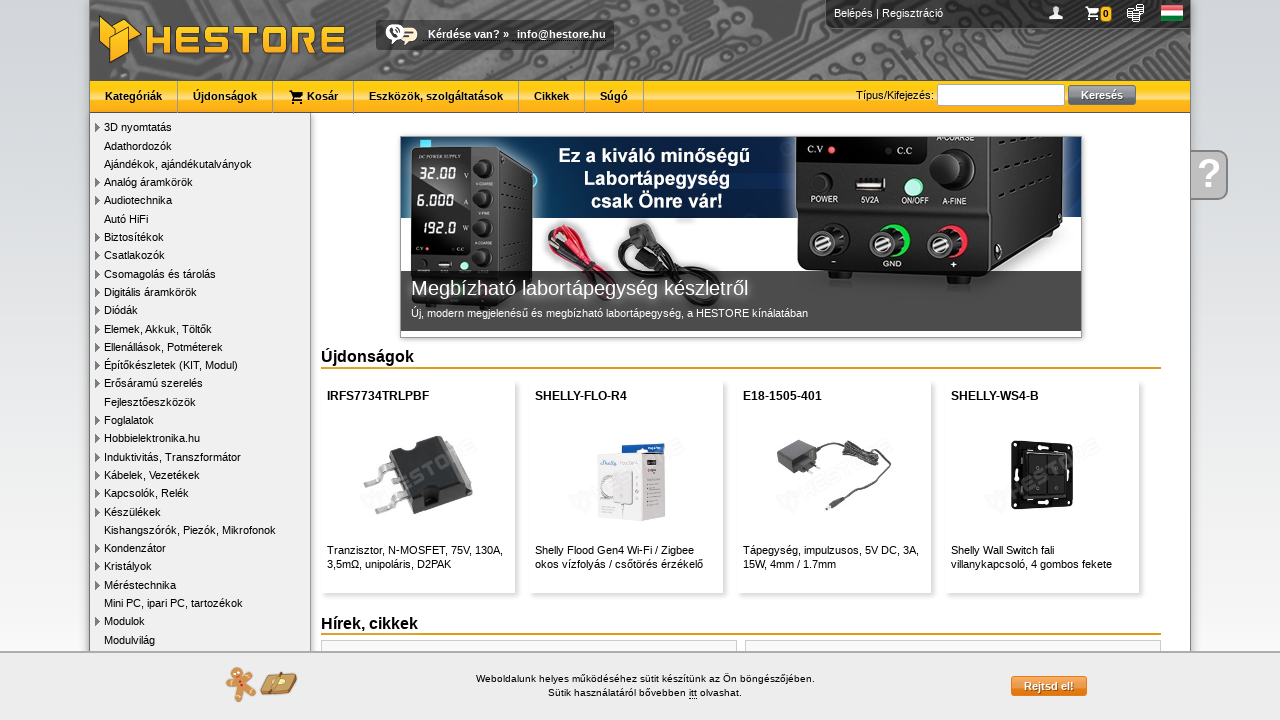

Filled search bar with 'Arduino' query on //div[@id='menuSearch']/form/input[@name='q']
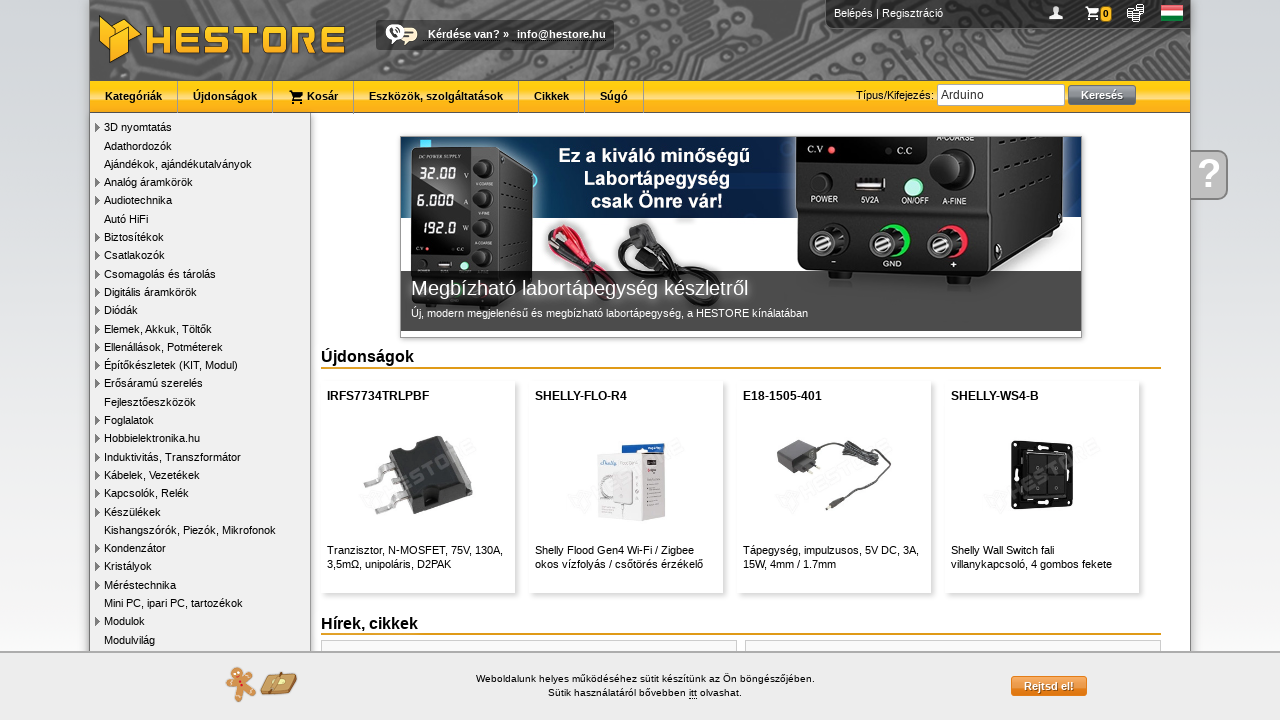

Pressed Enter to submit search query on //div[@id='menuSearch']/form/input[@name='q']
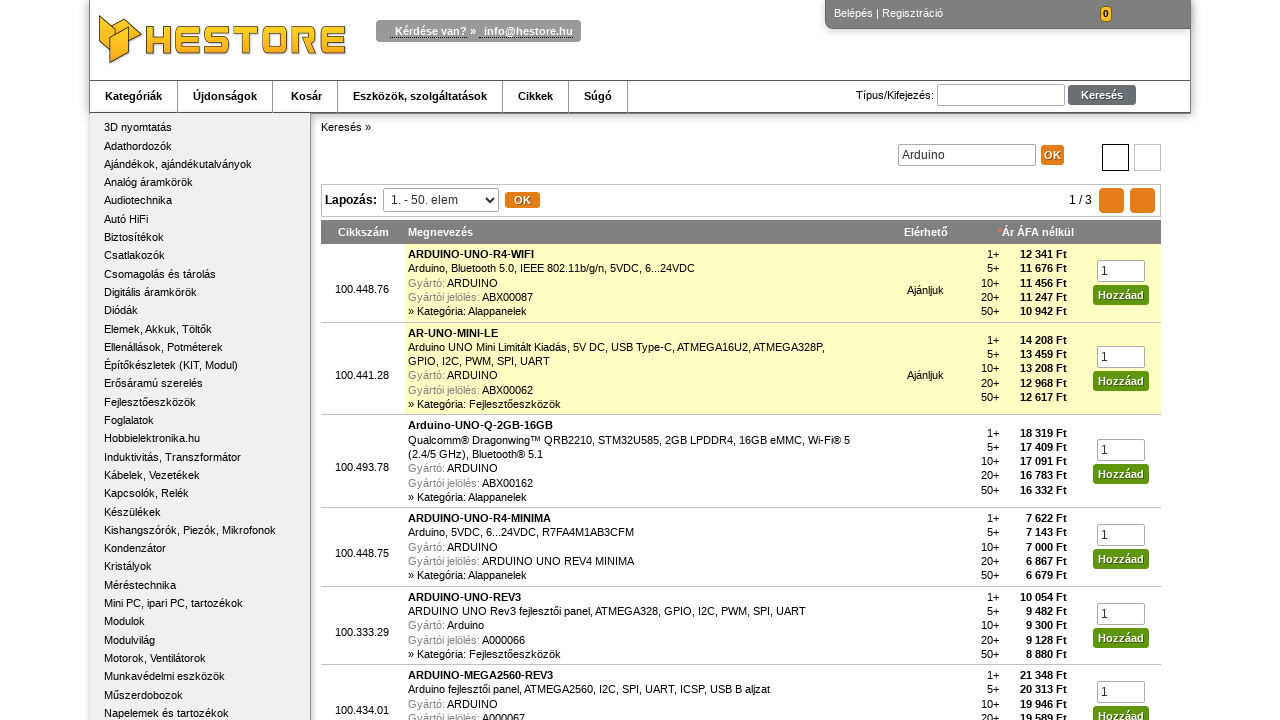

Search results page loaded successfully
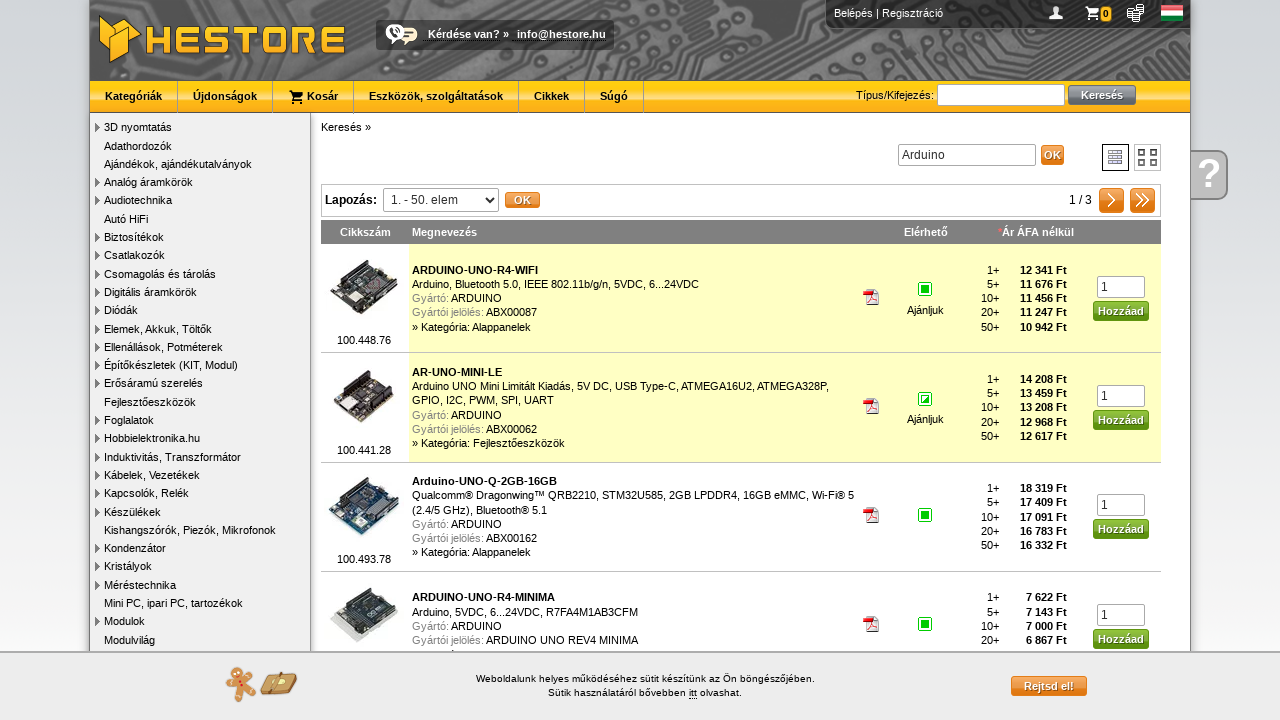

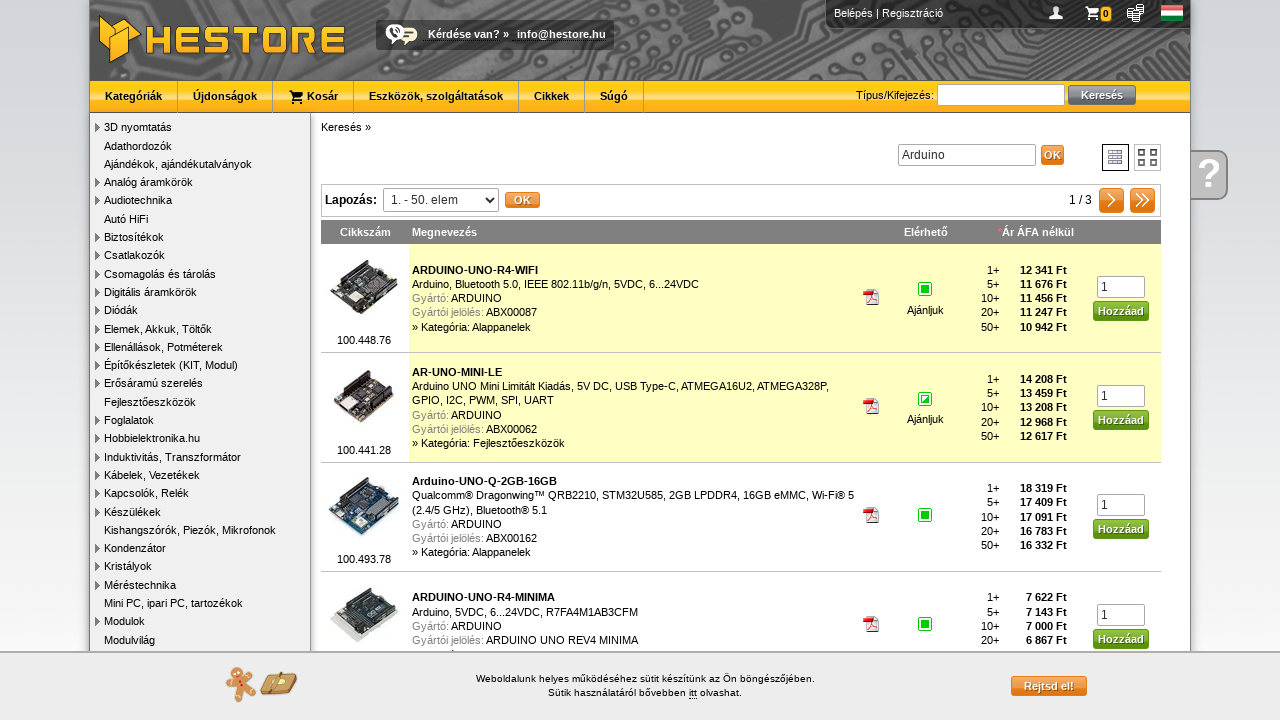